Navigates to the Puma India website's men's new arrivals page and verifies the page loads successfully.

Starting URL: https://in.puma.com/in/en/mens/mens-new-arrivals

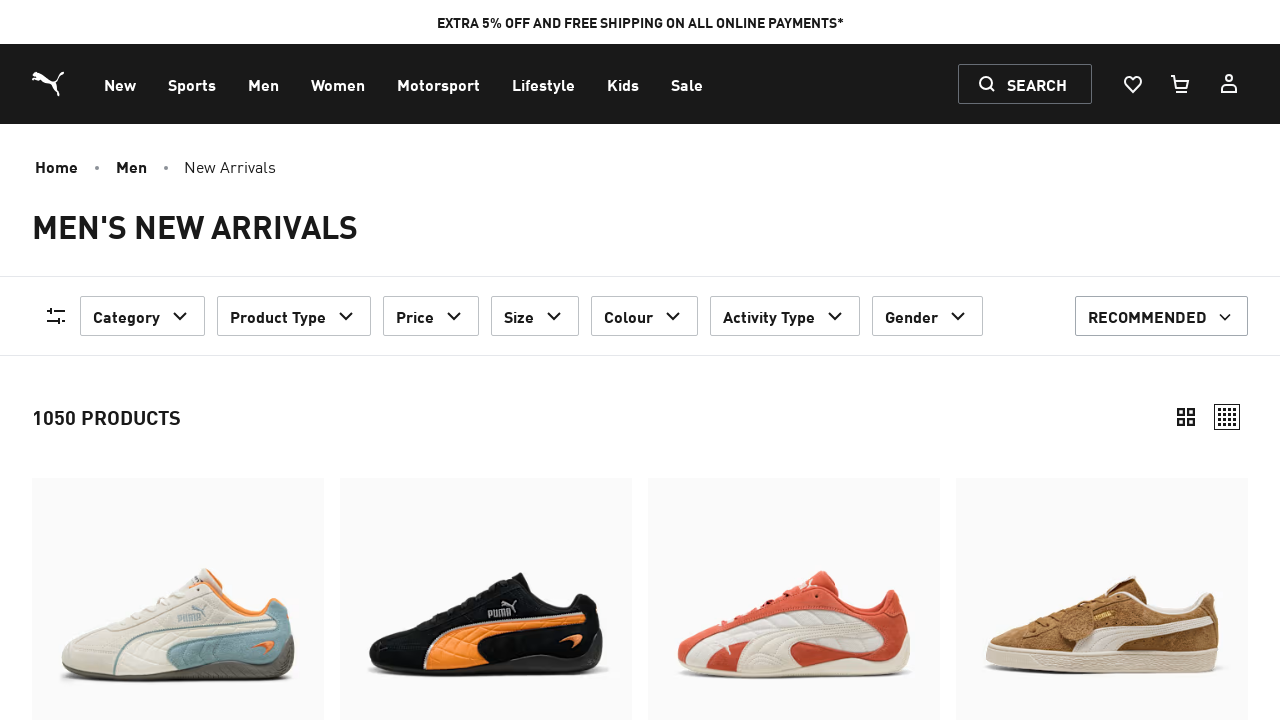

Waited for page DOM content to load
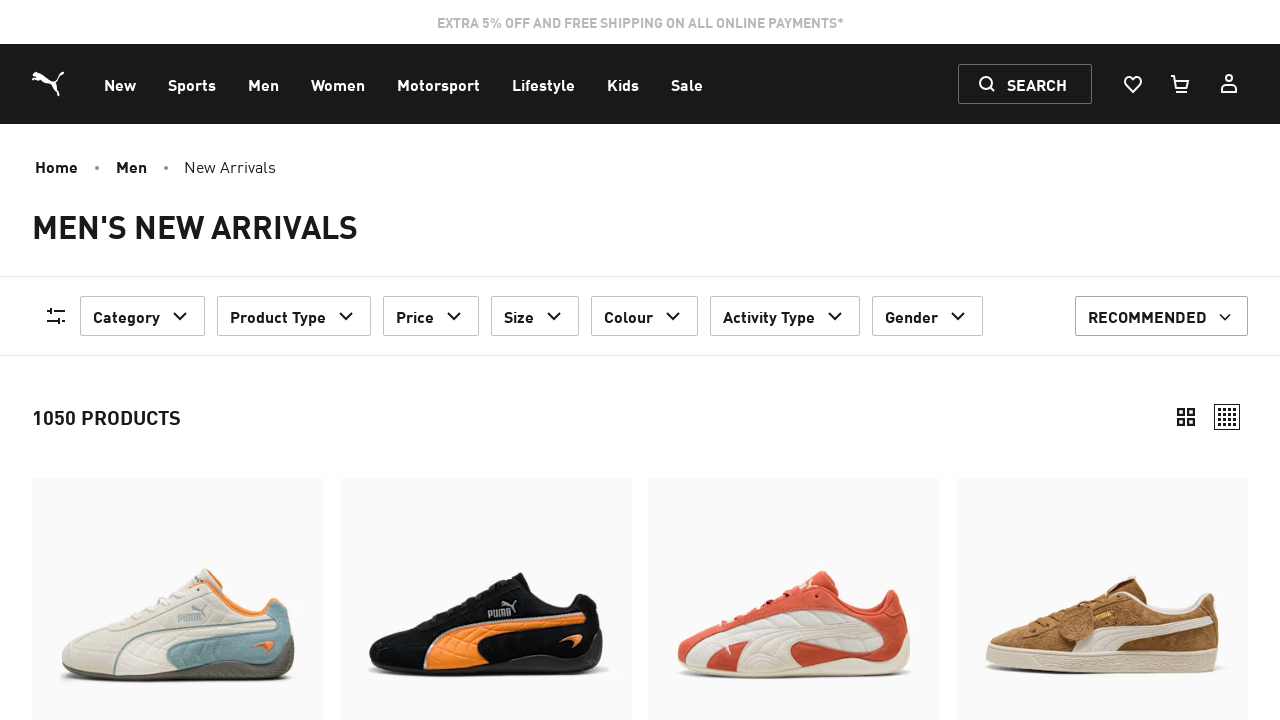

Verified page body element is present on Puma India men's new arrivals page
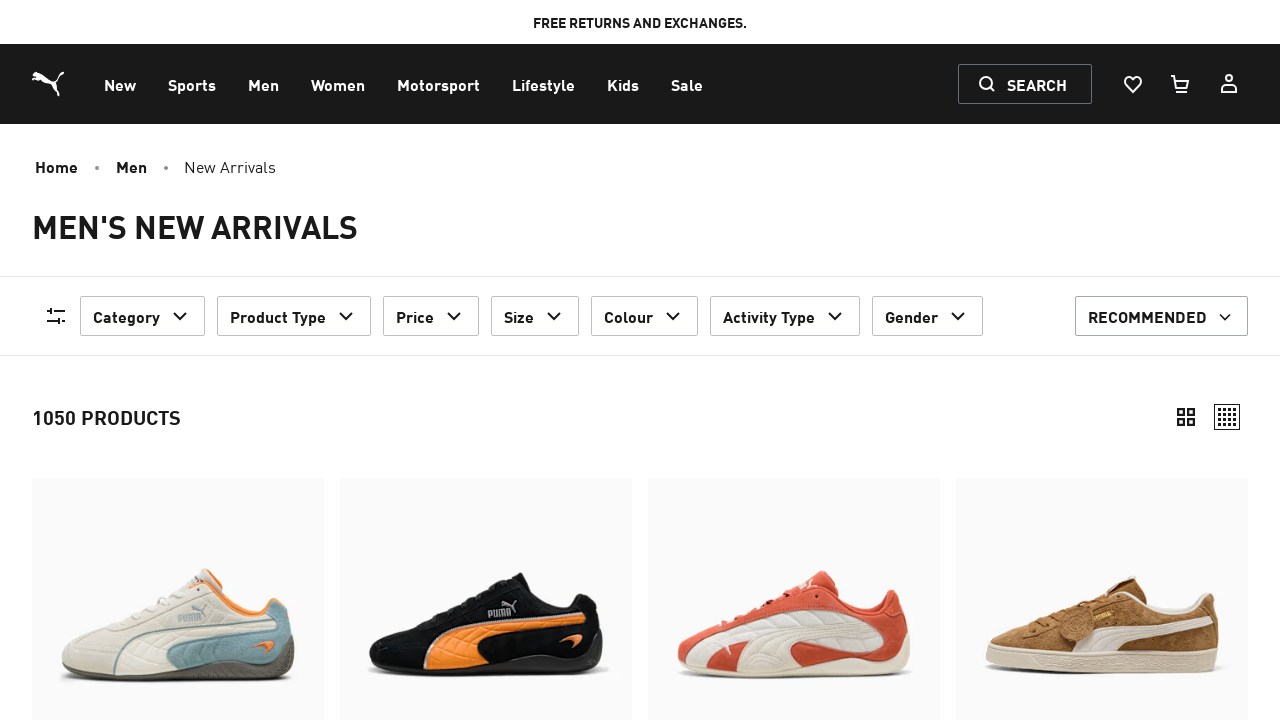

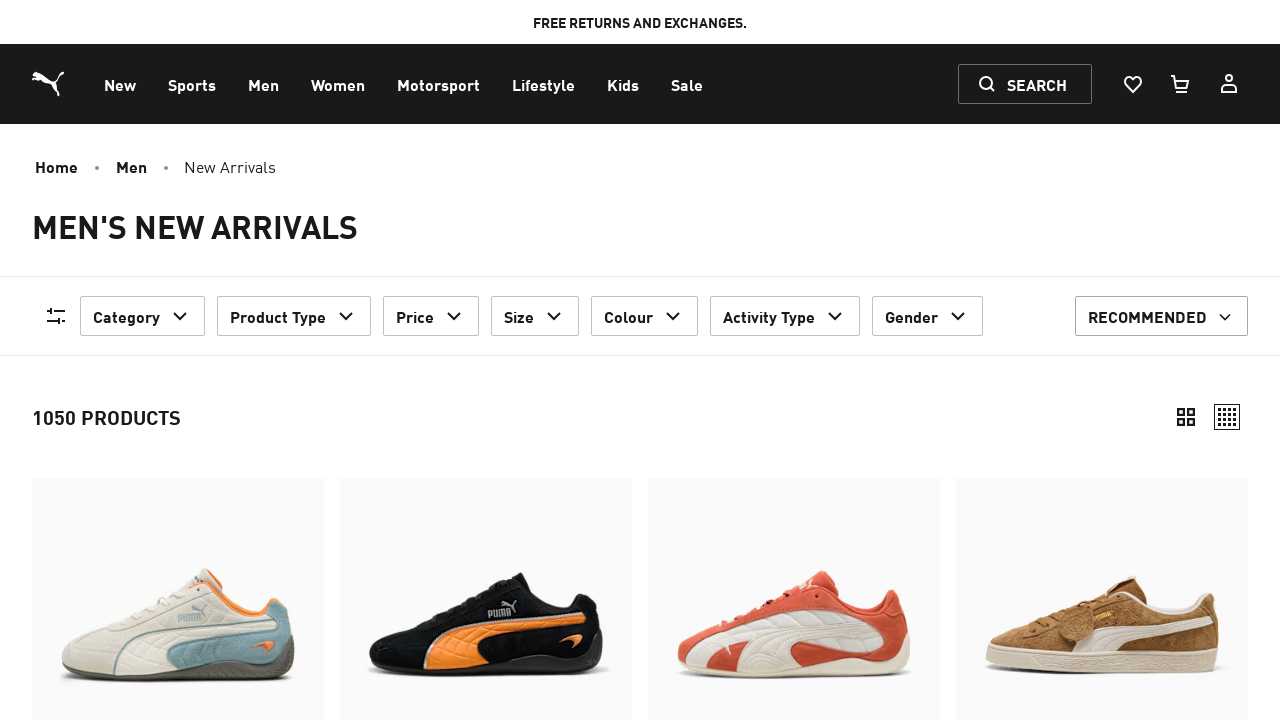